Tests dropdown menu functionality by selecting options using different methods (by index, by value, and by visible text)

Starting URL: https://the-internet.herokuapp.com/dropdown

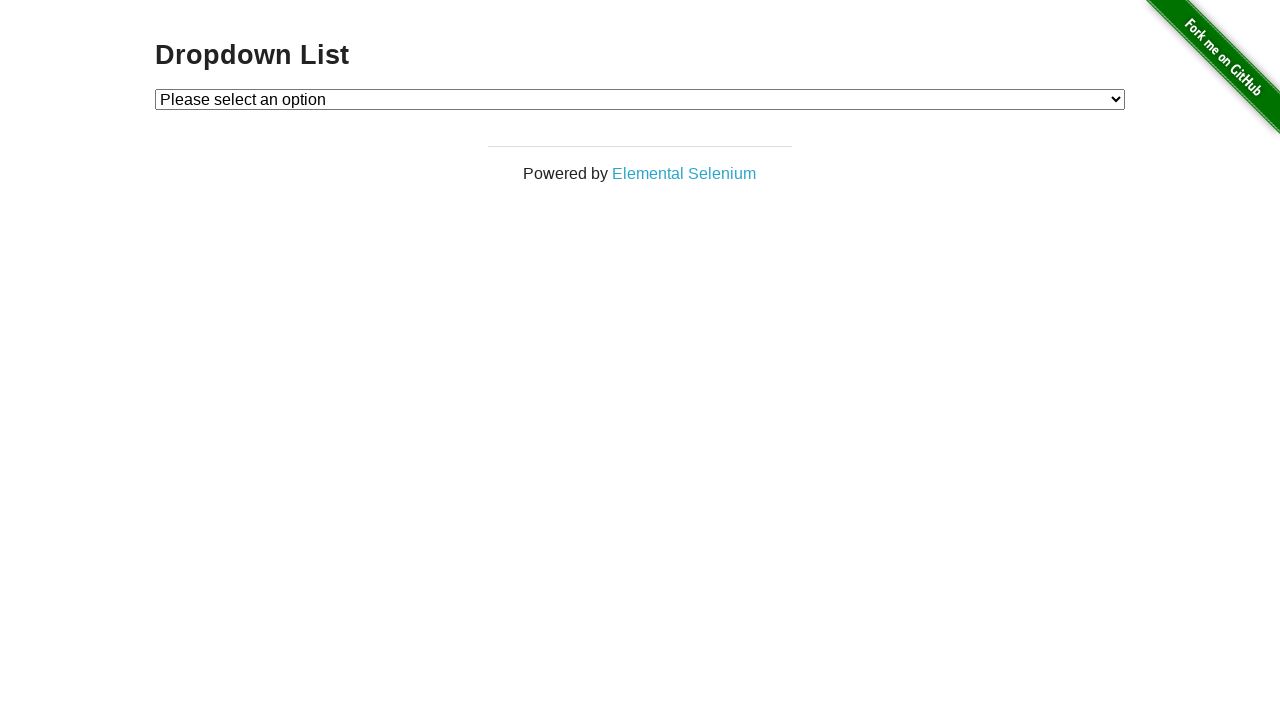

Selected Option 1 from dropdown using index 1 on #dropdown
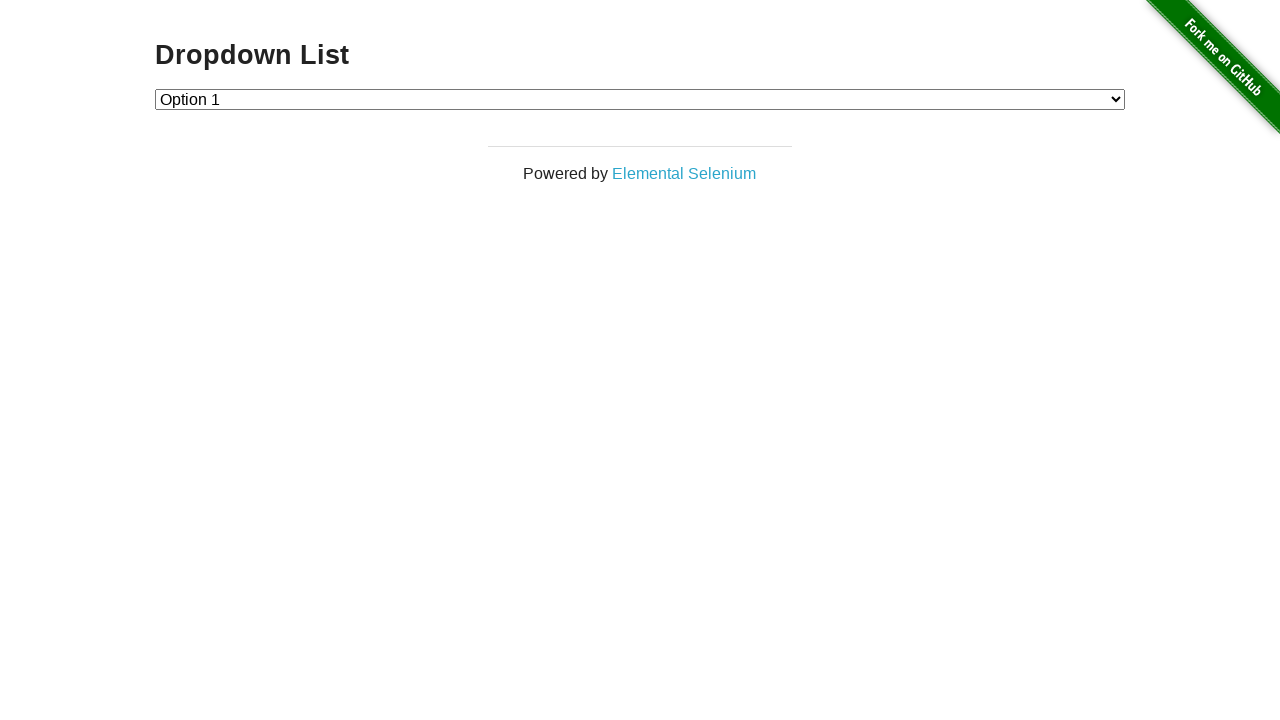

Selected Option 2 from dropdown using value '2' on #dropdown
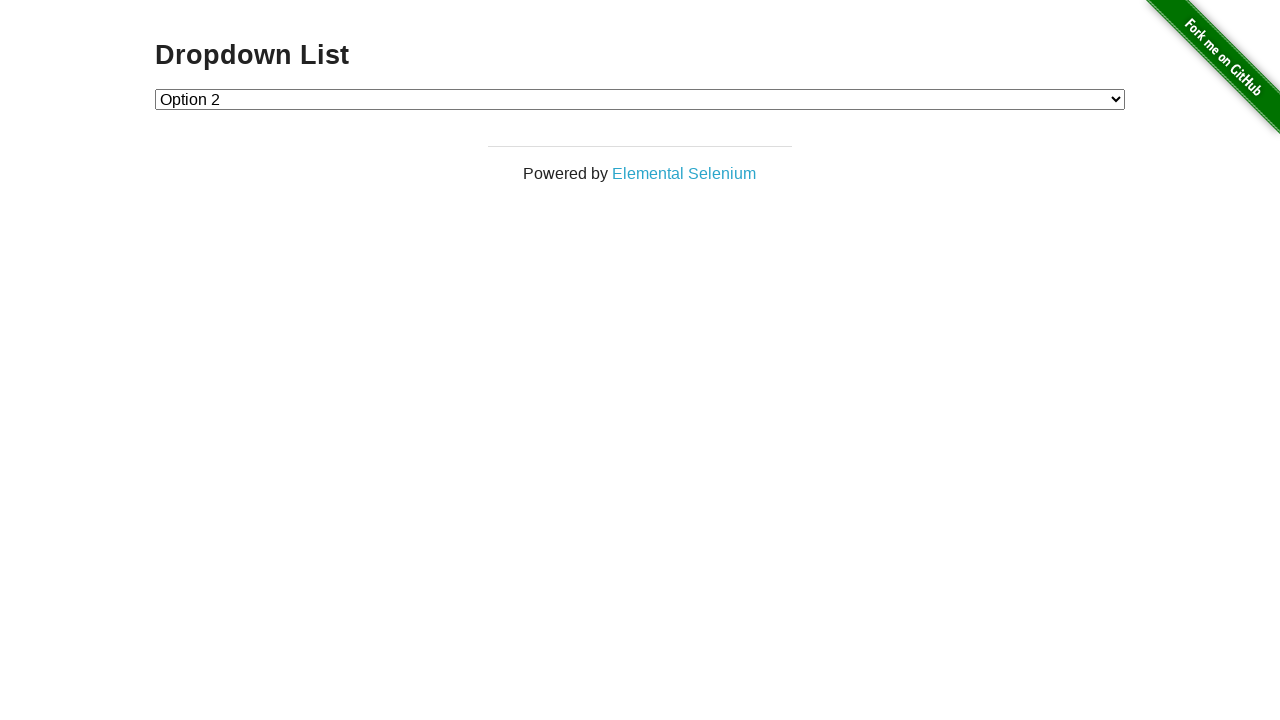

Selected Option 1 from dropdown using visible text on #dropdown
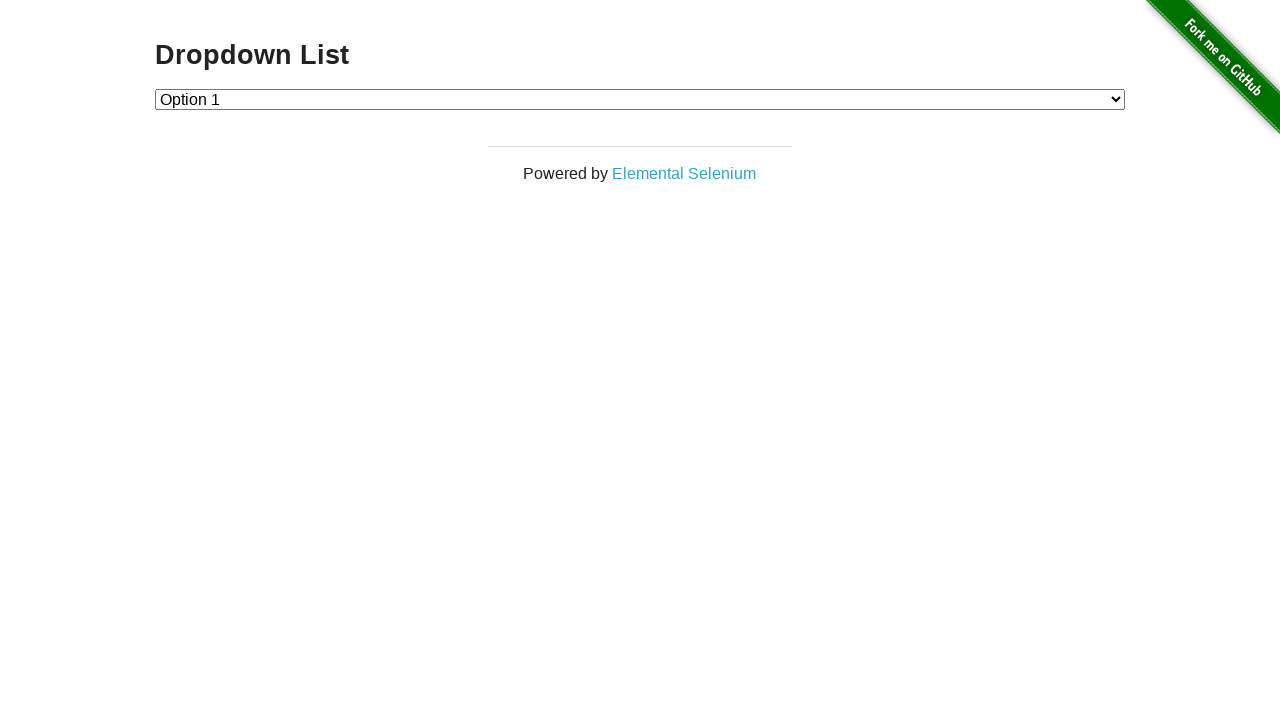

Verified dropdown is present and functional
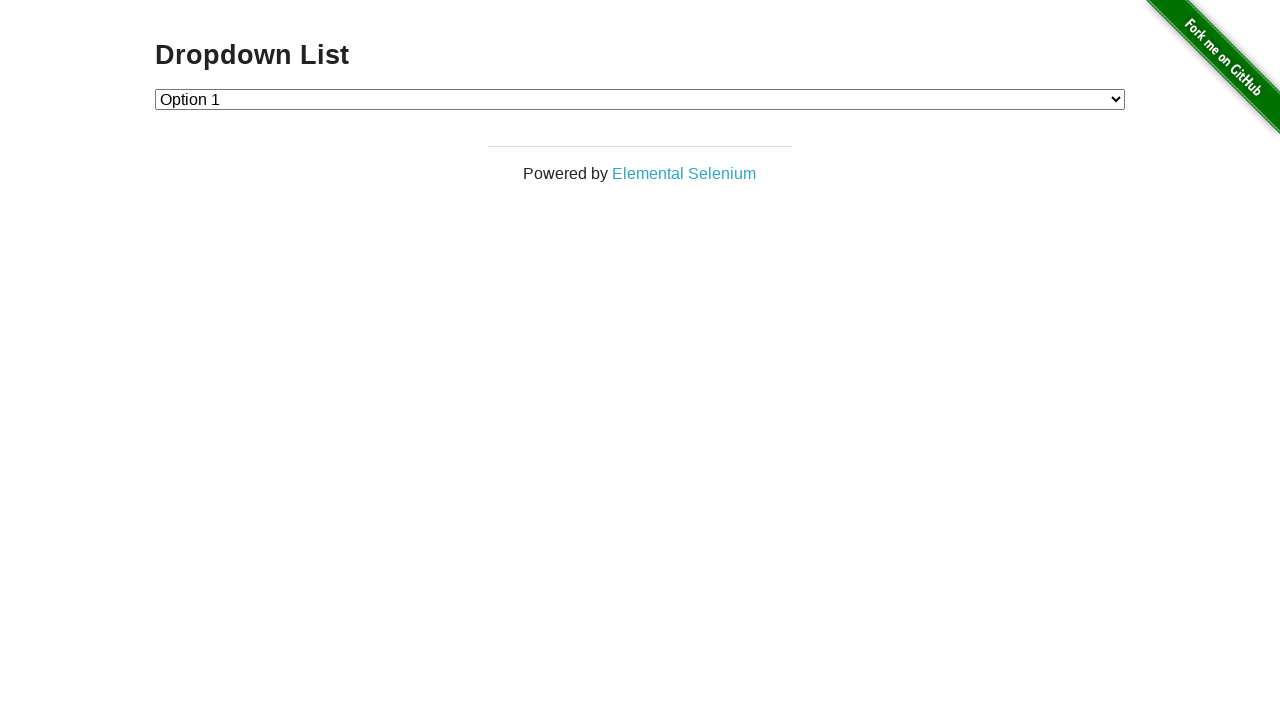

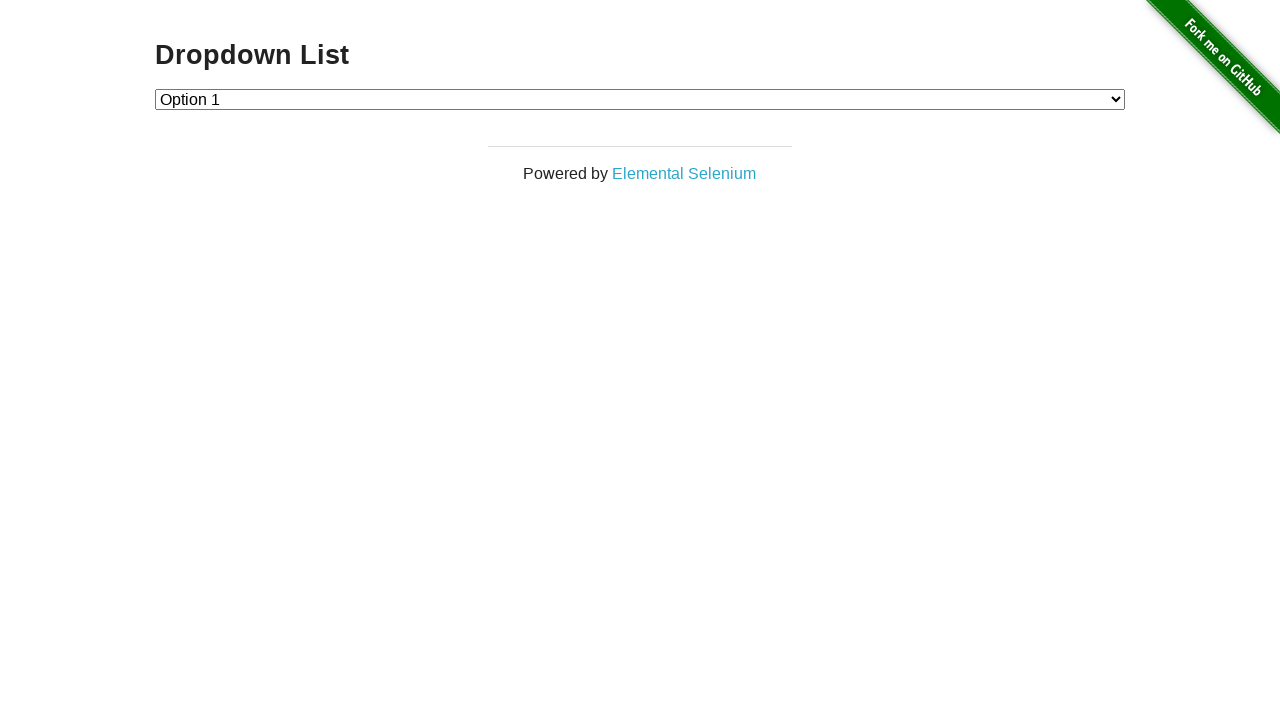